Tests window handling functionality on a demo automation site by clicking a button that likely opens a new tab or window

Starting URL: http://demo.automationtesting.in/Windows.html

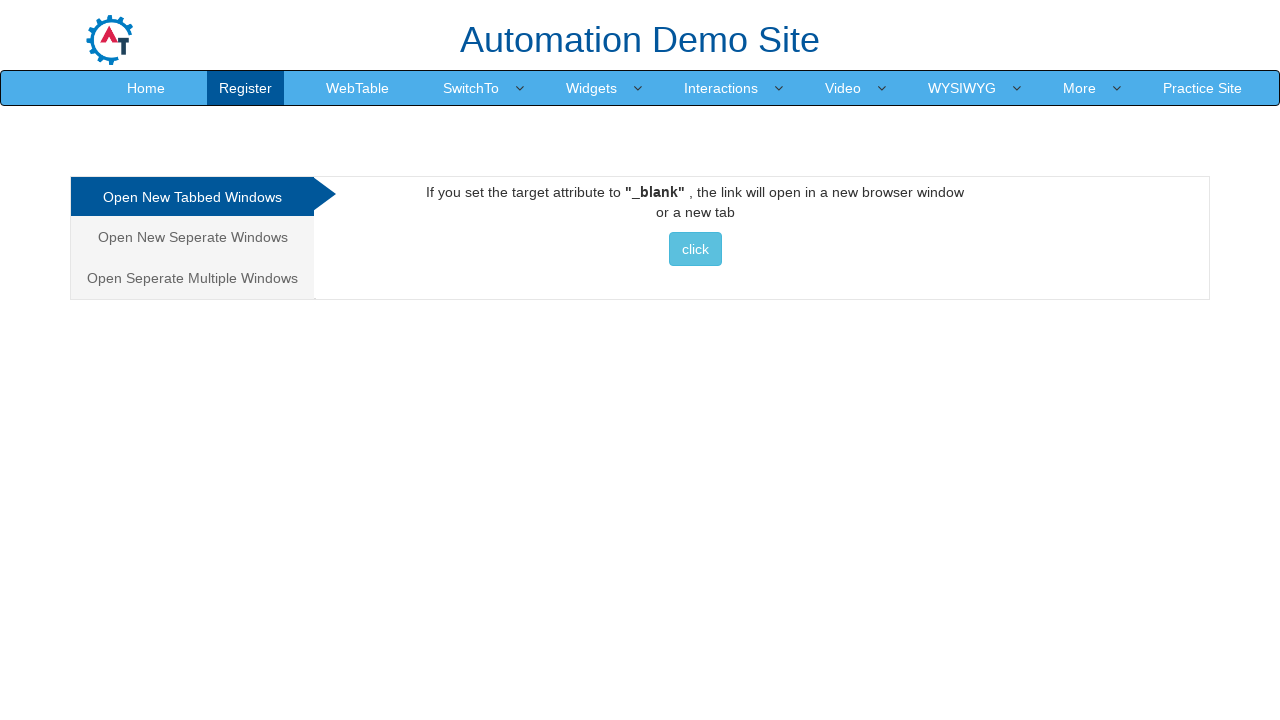

Retrieved and printed page title
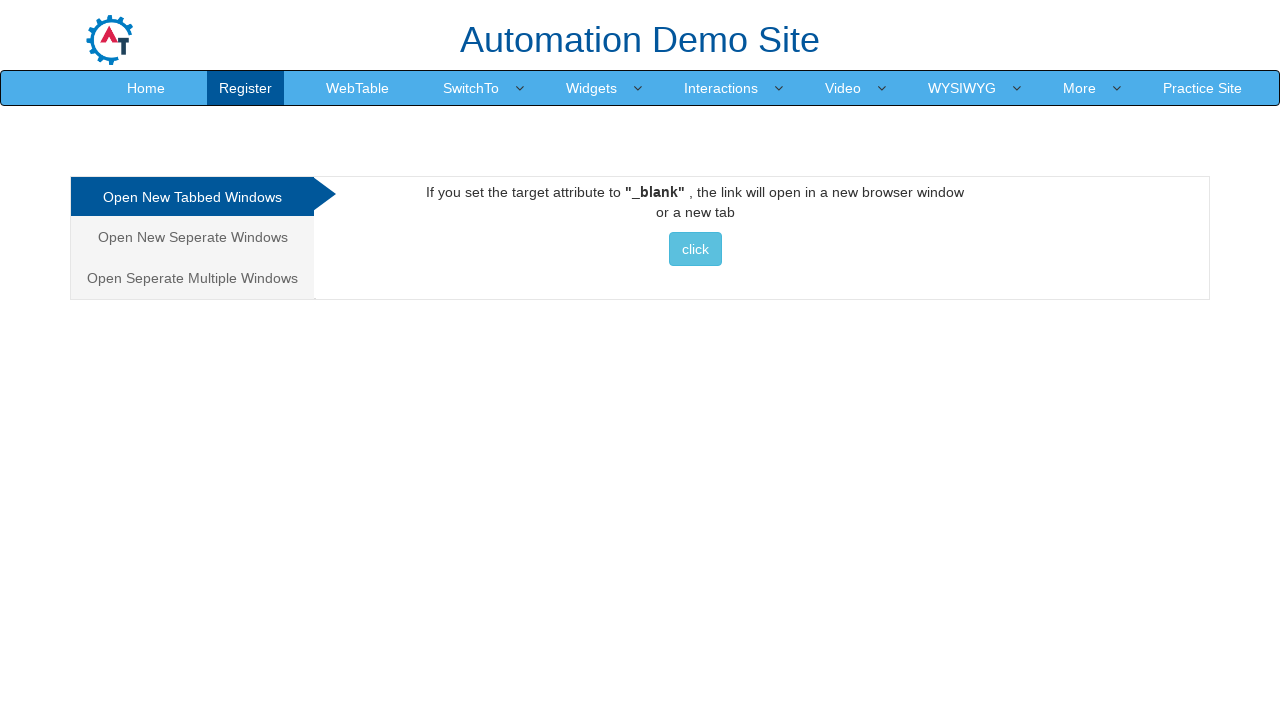

Retrieved and printed page URL
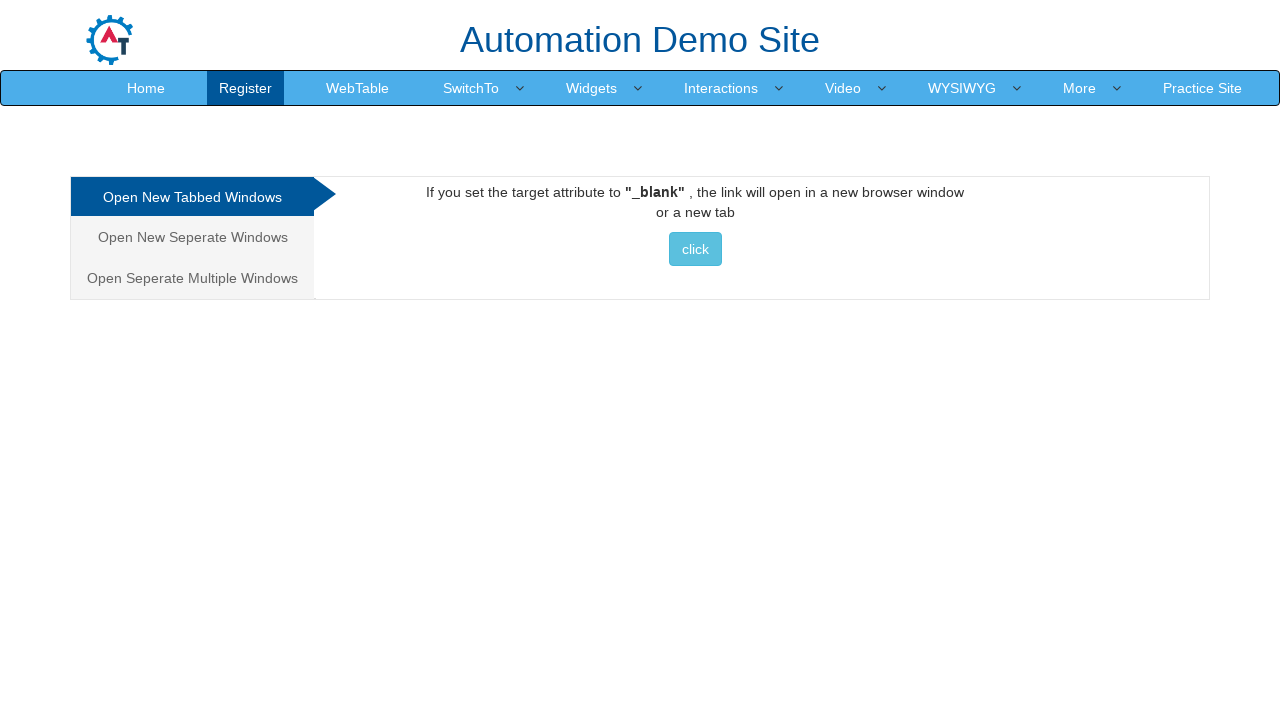

Clicked the tabbed window button at (695, 249) on xpath=//*[@id='Tabbed']/a/button
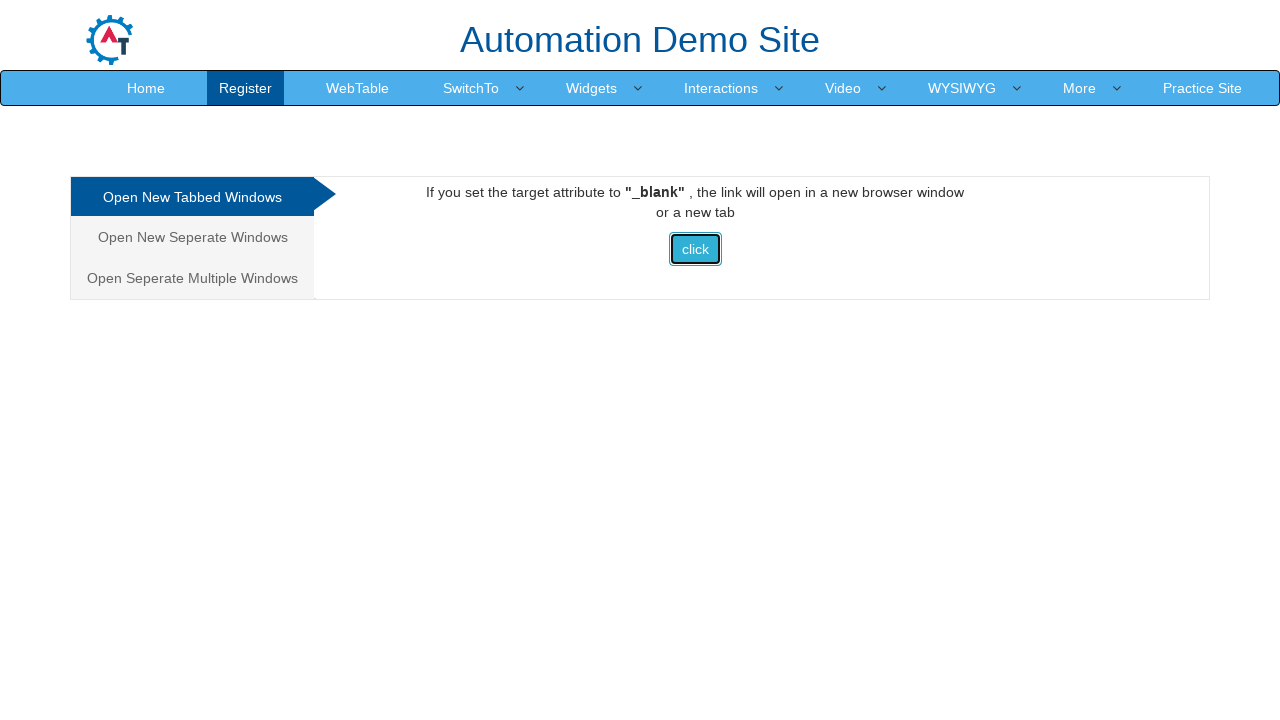

Waited 2 seconds for new window/tab to open
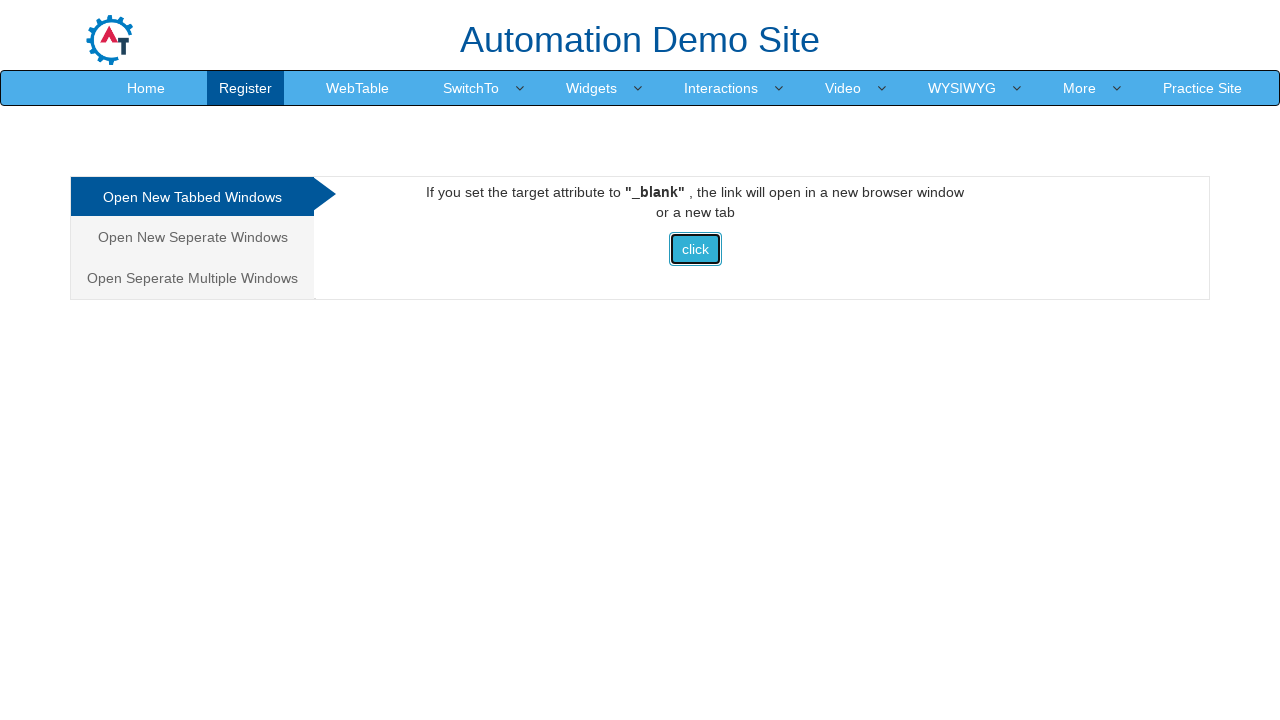

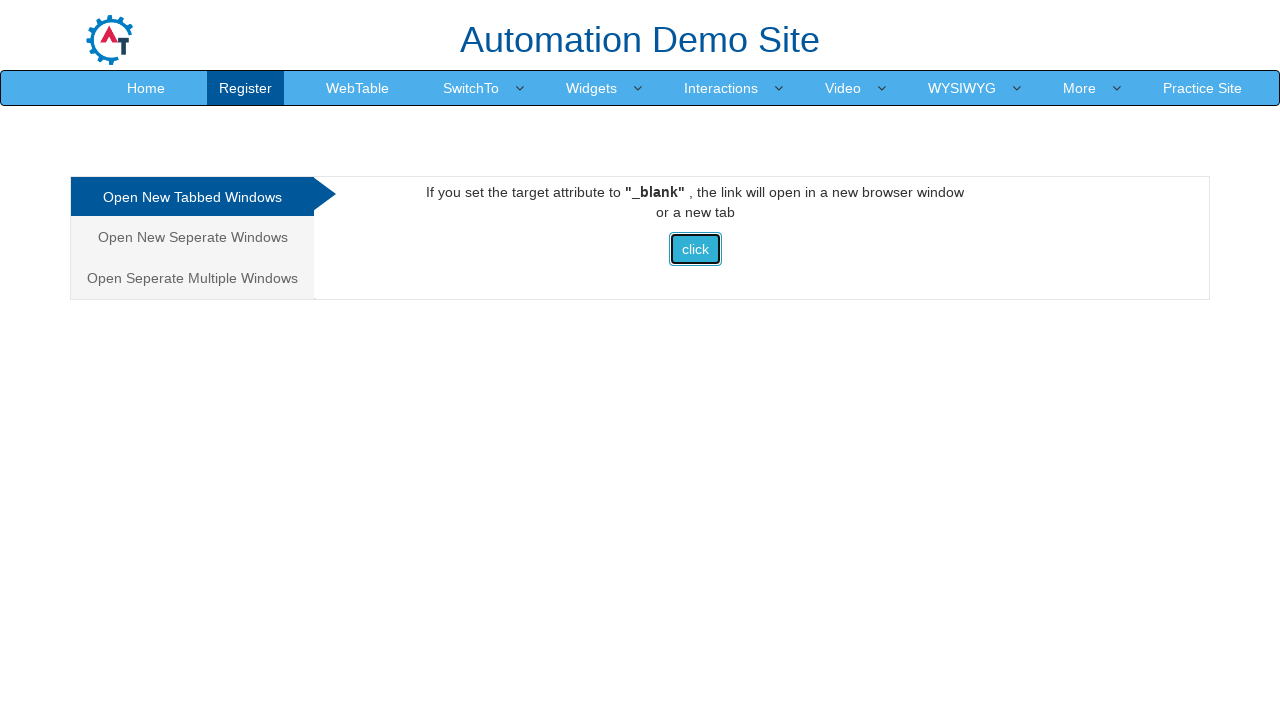